Tests double-click functionality by performing a double-click action on a button element

Starting URL: https://testautomationpractice.blogspot.com/

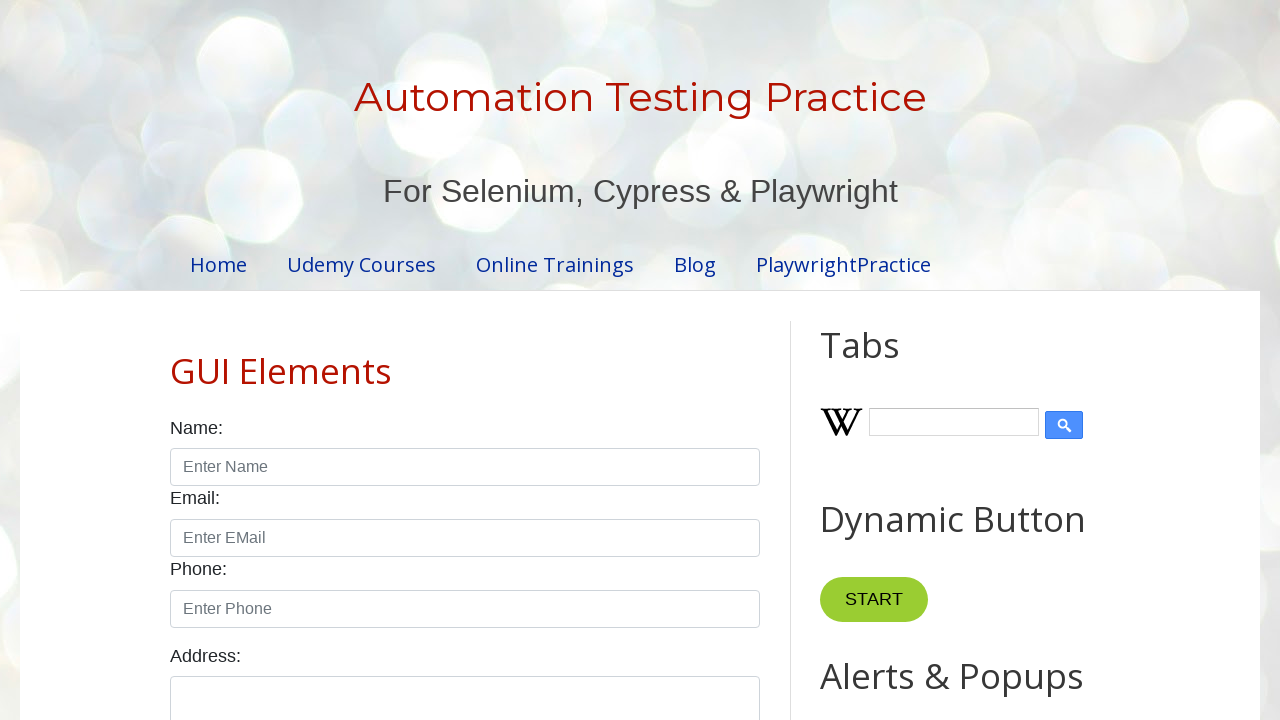

Located button element with XPath //*[@id="HTML10"]/div[1]/button
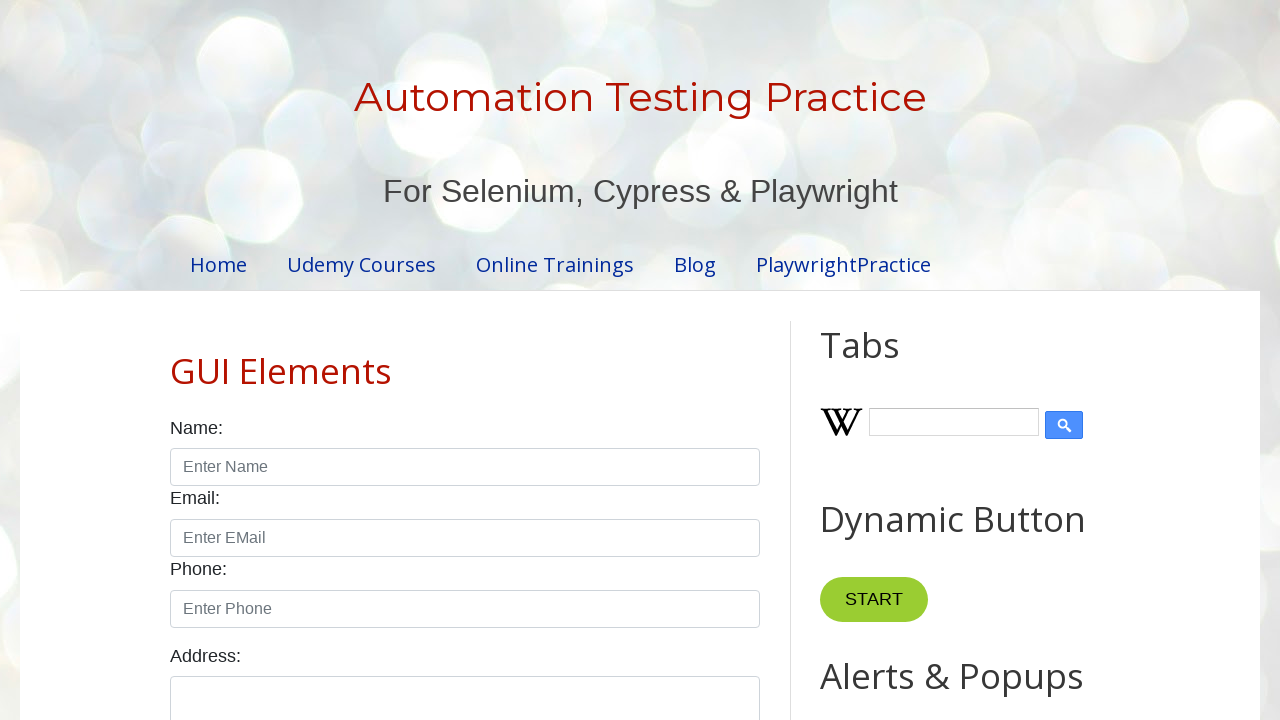

Performed double-click action on button element at (885, 360) on xpath=//*[@id="HTML10"]/div[1]/button
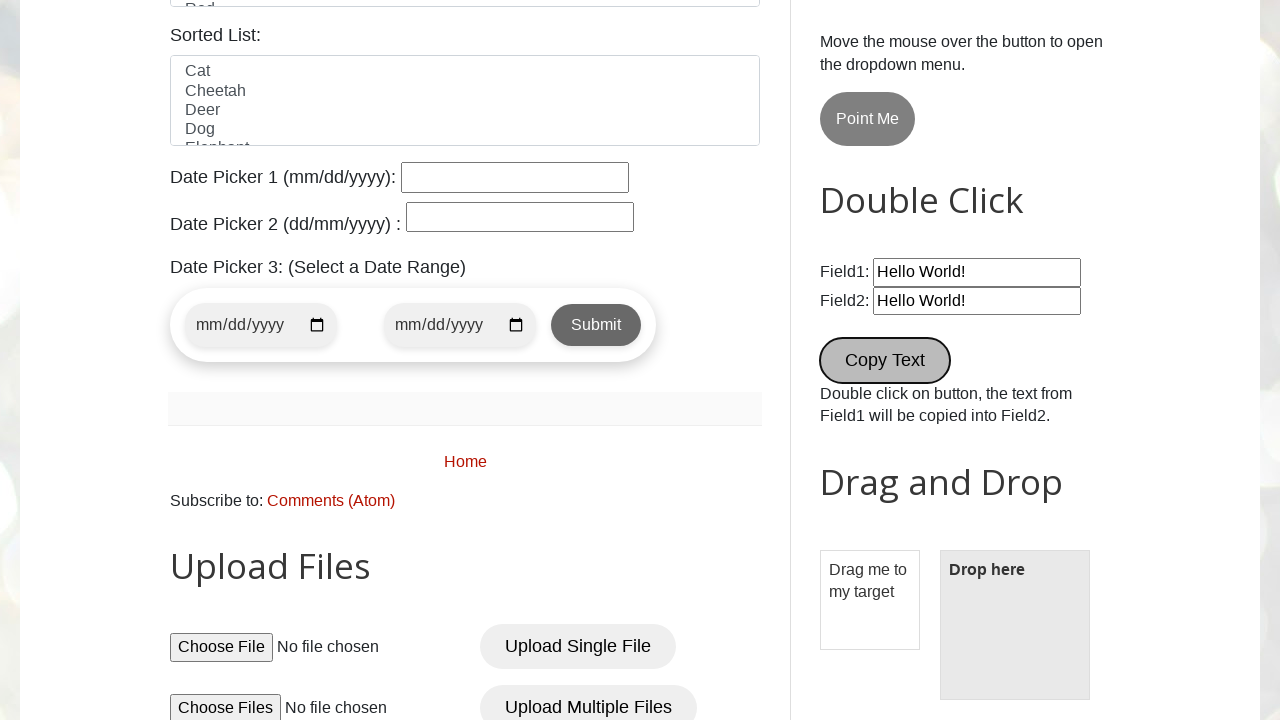

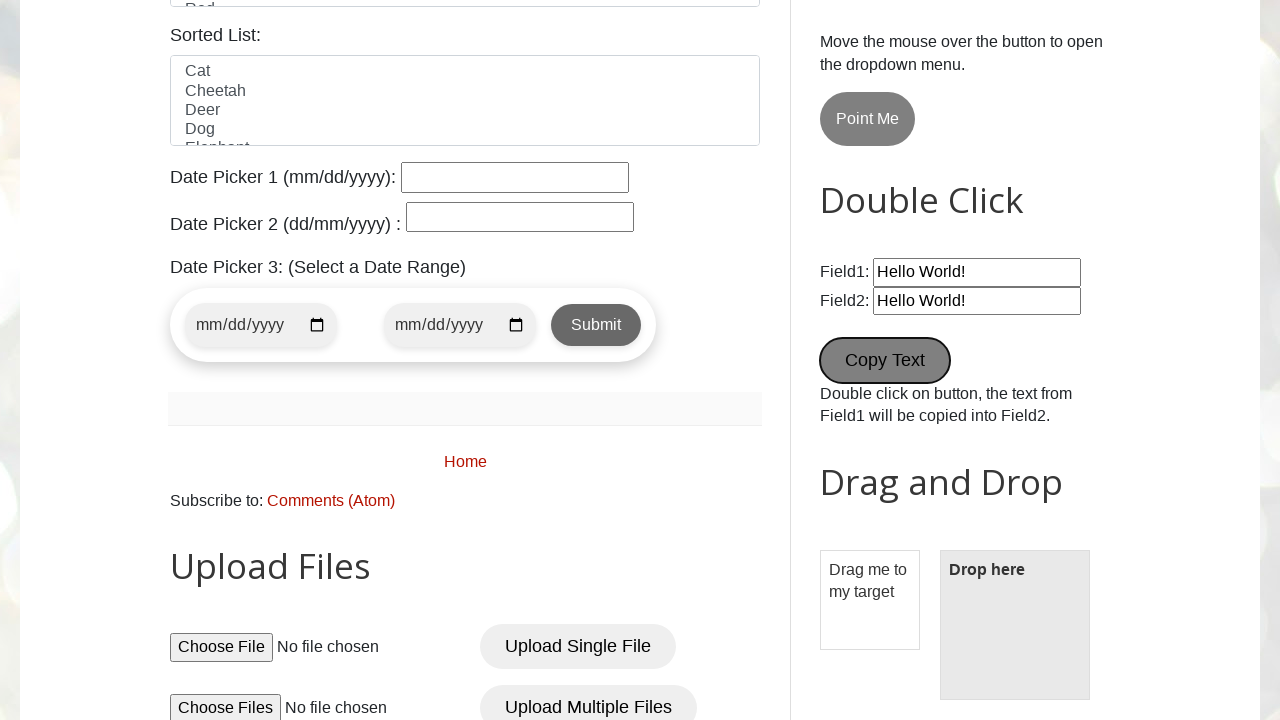